Tests various XPath traversal techniques including descendant, following-sibling, and parent navigation on an automation practice page

Starting URL: https://rahulshettyacademy.com/AutomationPractice/

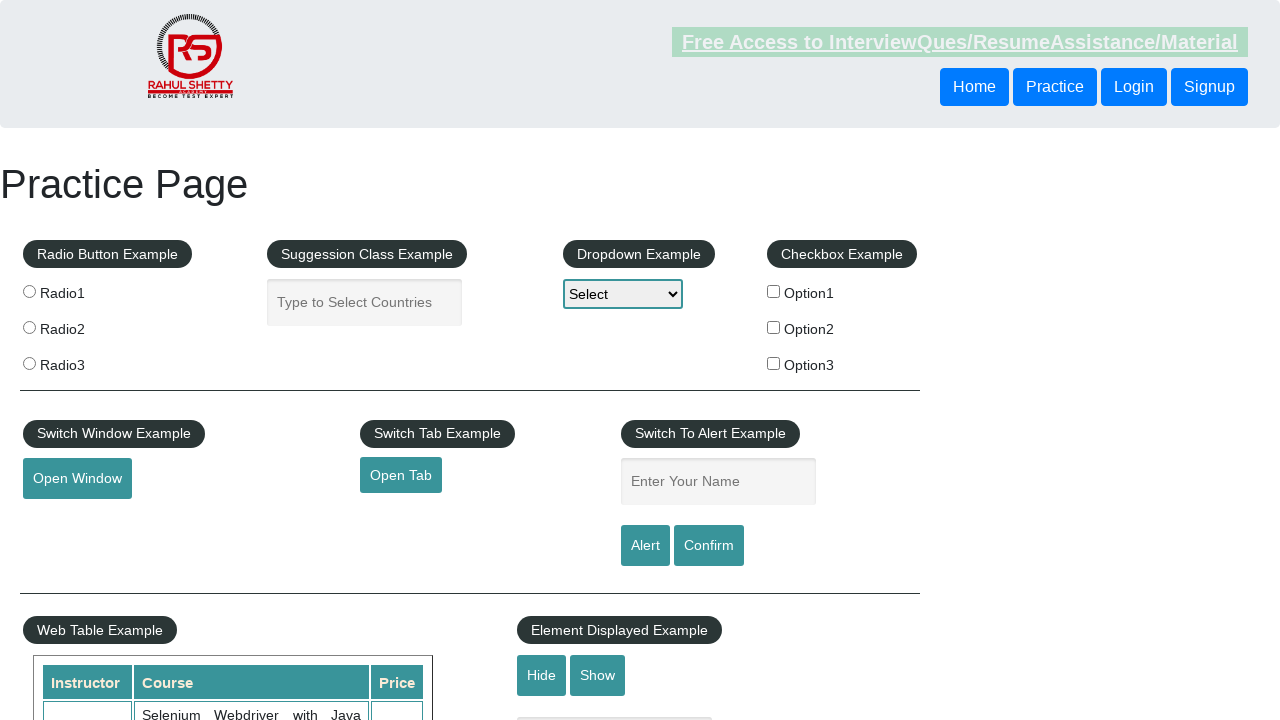

Located Practice button using descendant XPath traversal
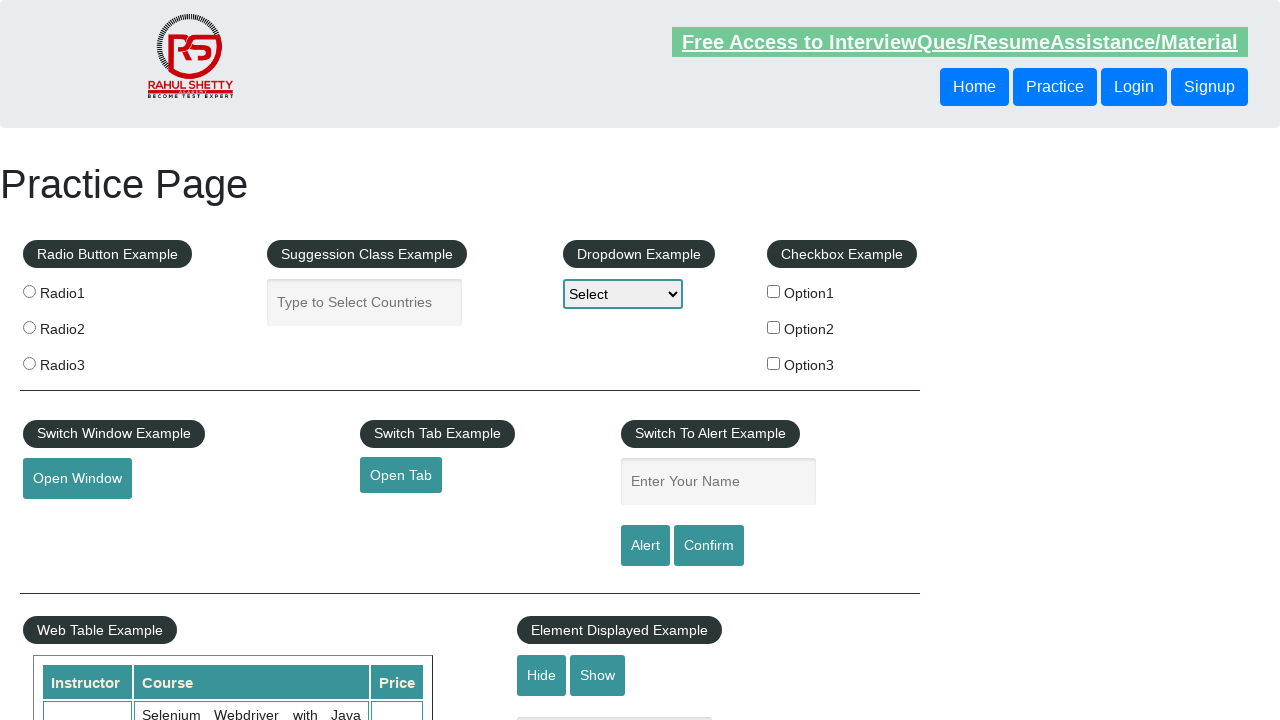

Retrieved Login button text using following-sibling XPath
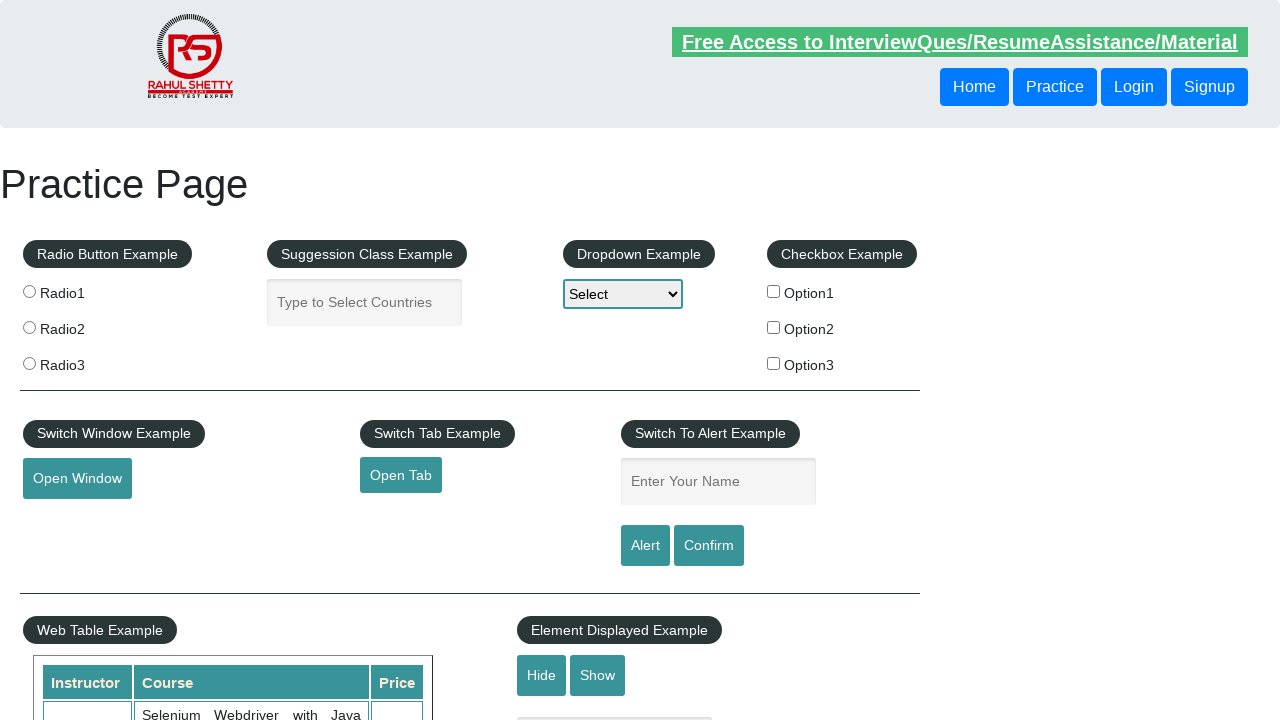

Located parent div element from Login button child using parent XPath
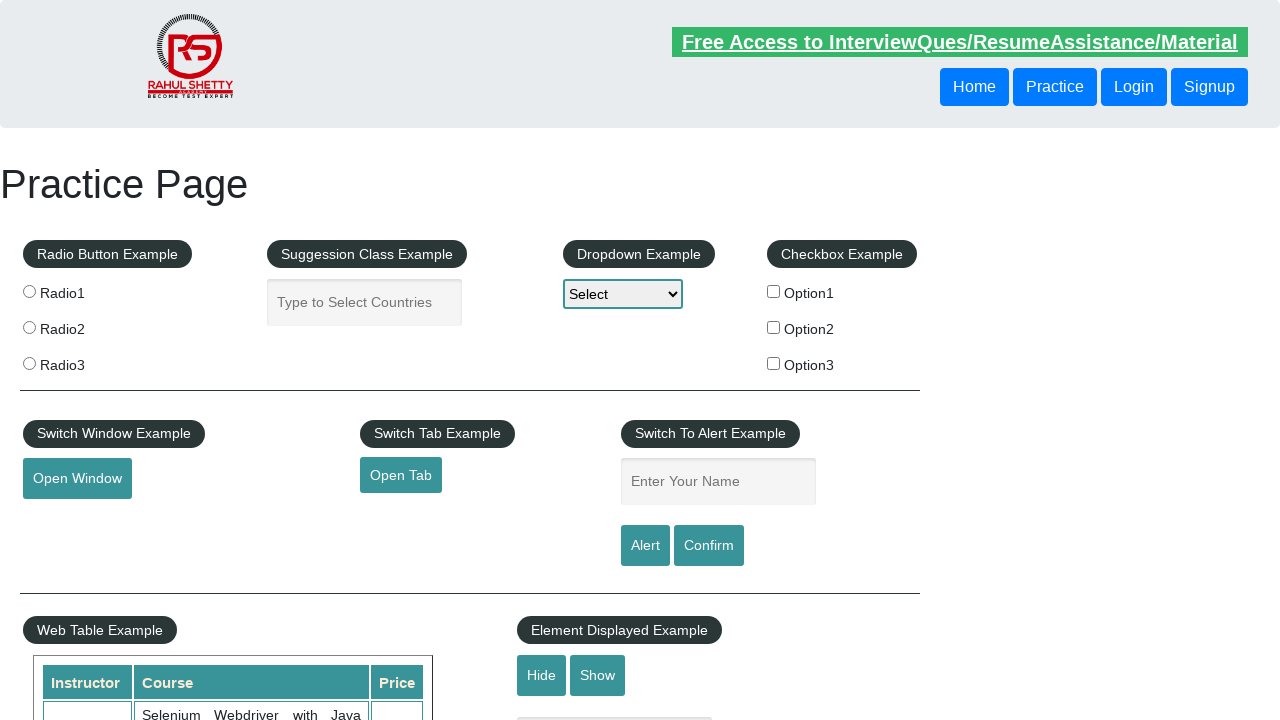

Located sibling div element through multiple parent and child XPath traversals
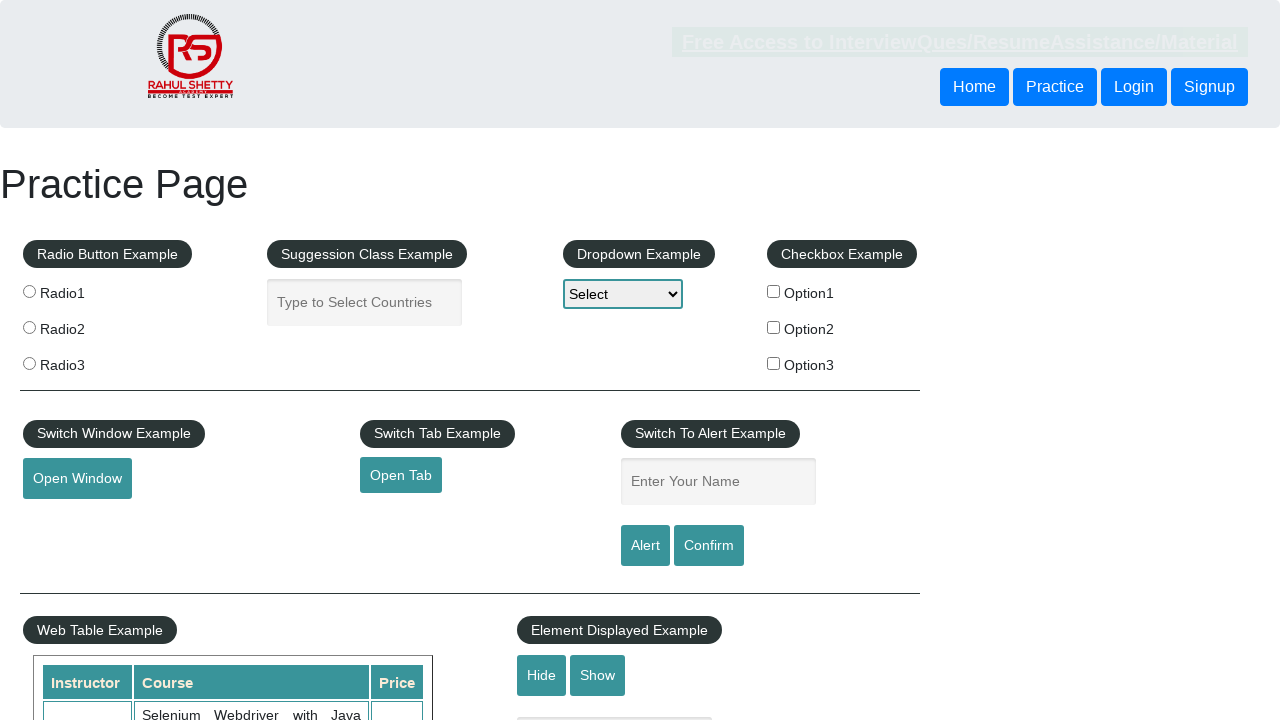

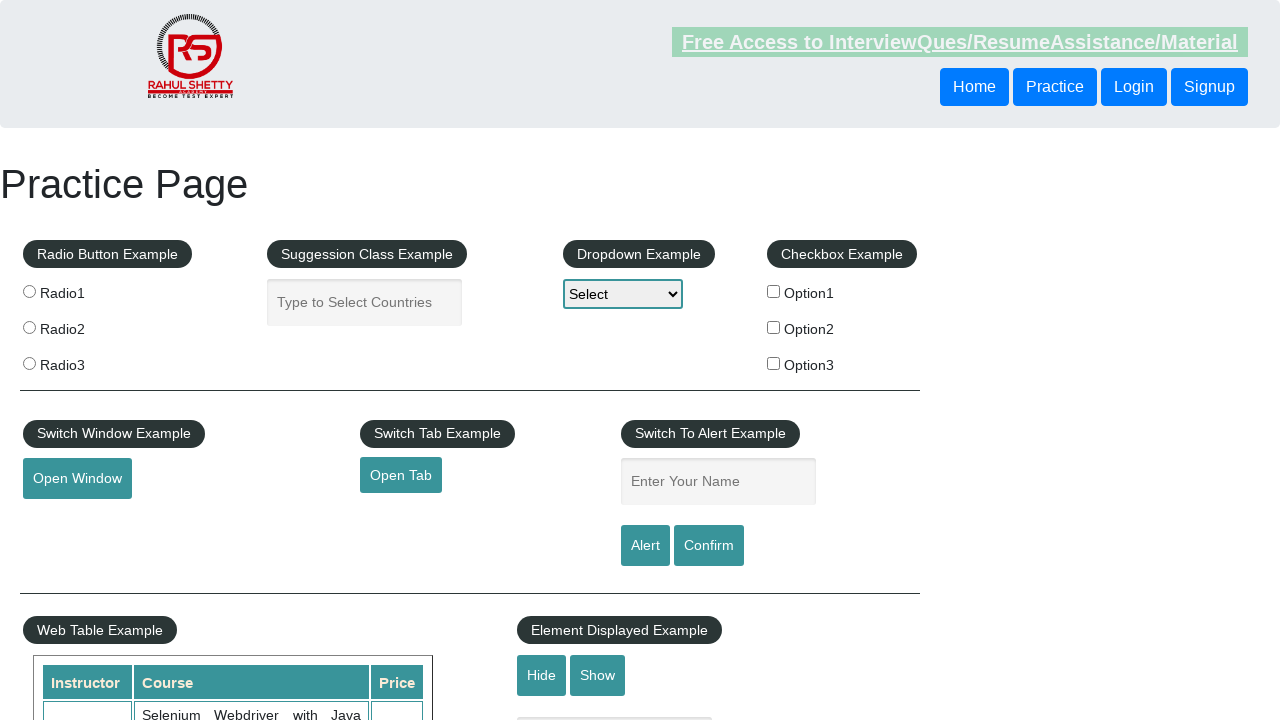